Tests the Starbucks Korea store locator by navigating through the location search filters - clicking on local search, selecting a city/province, and selecting all districts to display store results.

Starting URL: https://www.starbucks.co.kr/store/store_map.do

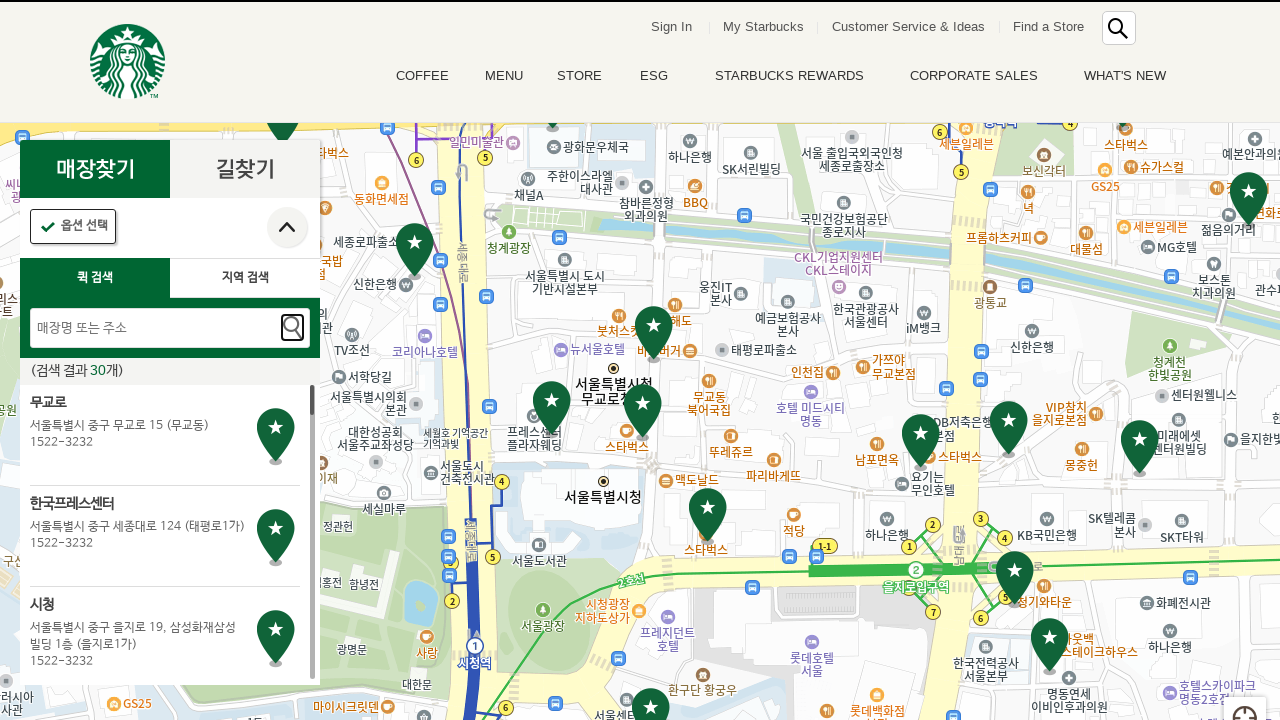

Waited for page to fully load (networkidle)
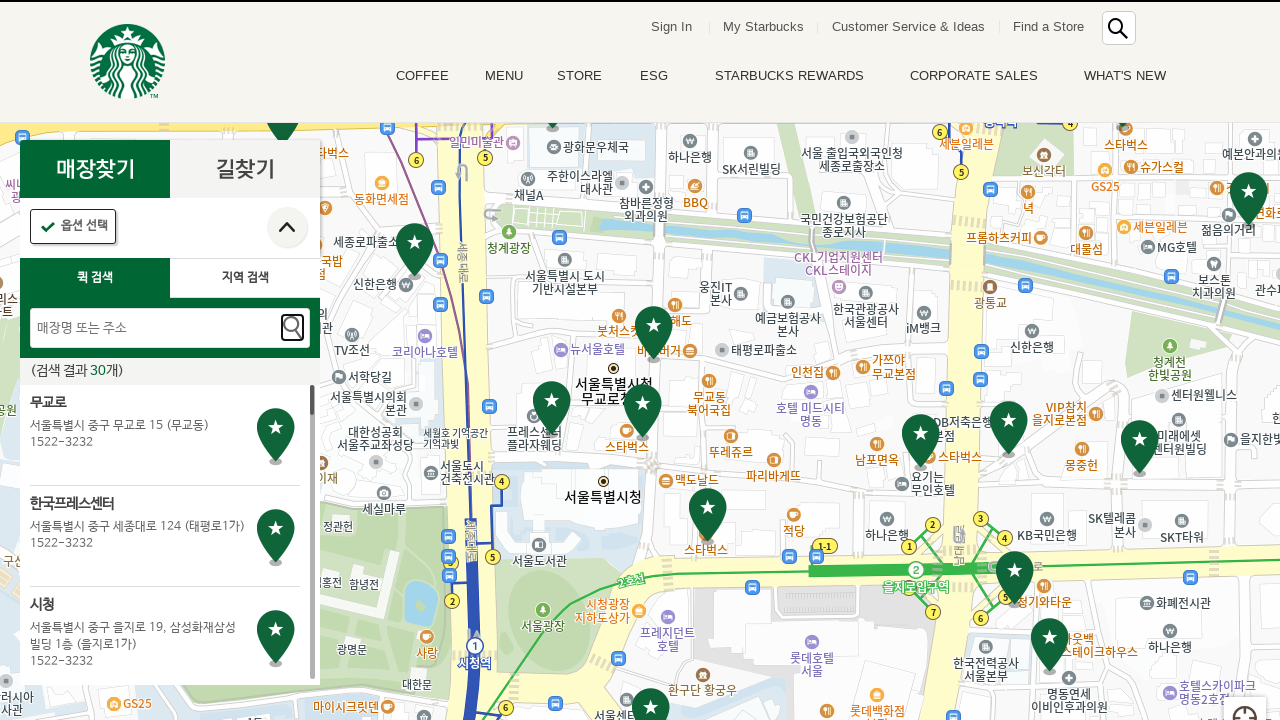

Clicked on local search (지역검색) button at (245, 278) on #container > div > form > fieldset > div > section > article.find_store_cont > a
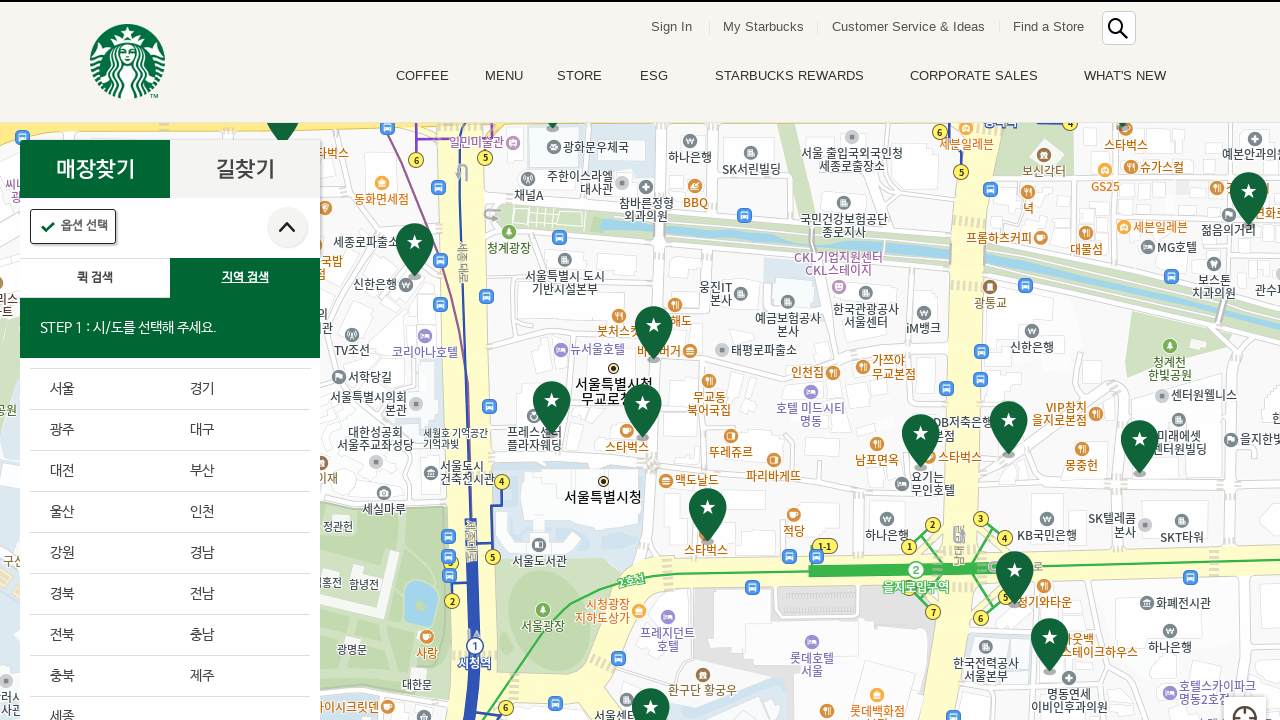

Waited 2 seconds for local search interface to appear
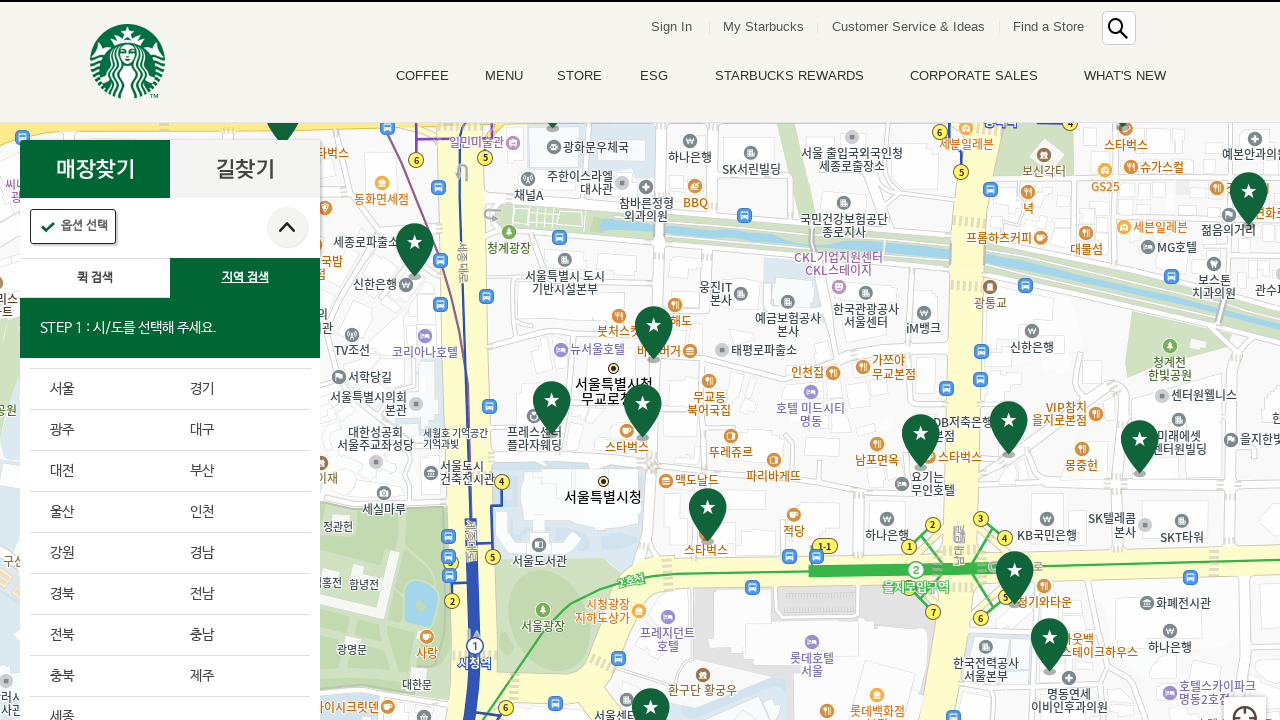

Selected a city/province option (3rd item in list) at (100, 430) on .loca_step1_cont .sido_arae_box li:nth-child(3)
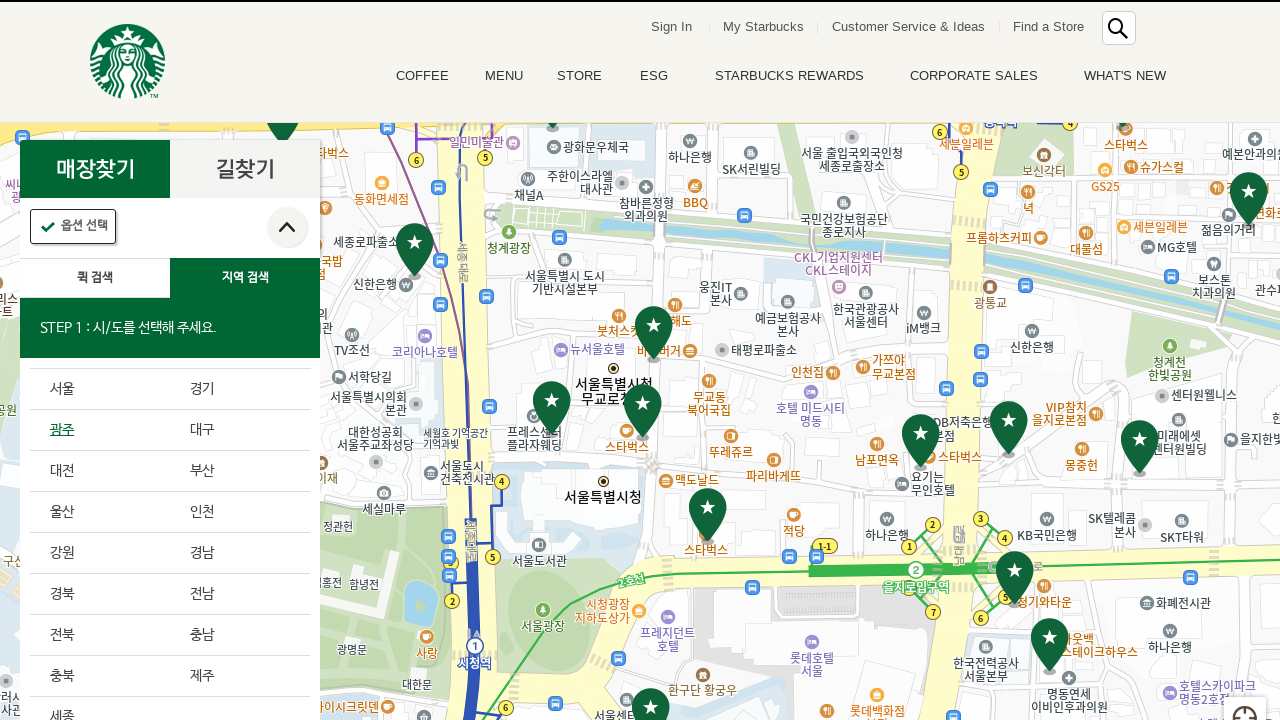

Waited 2 seconds for district options to load
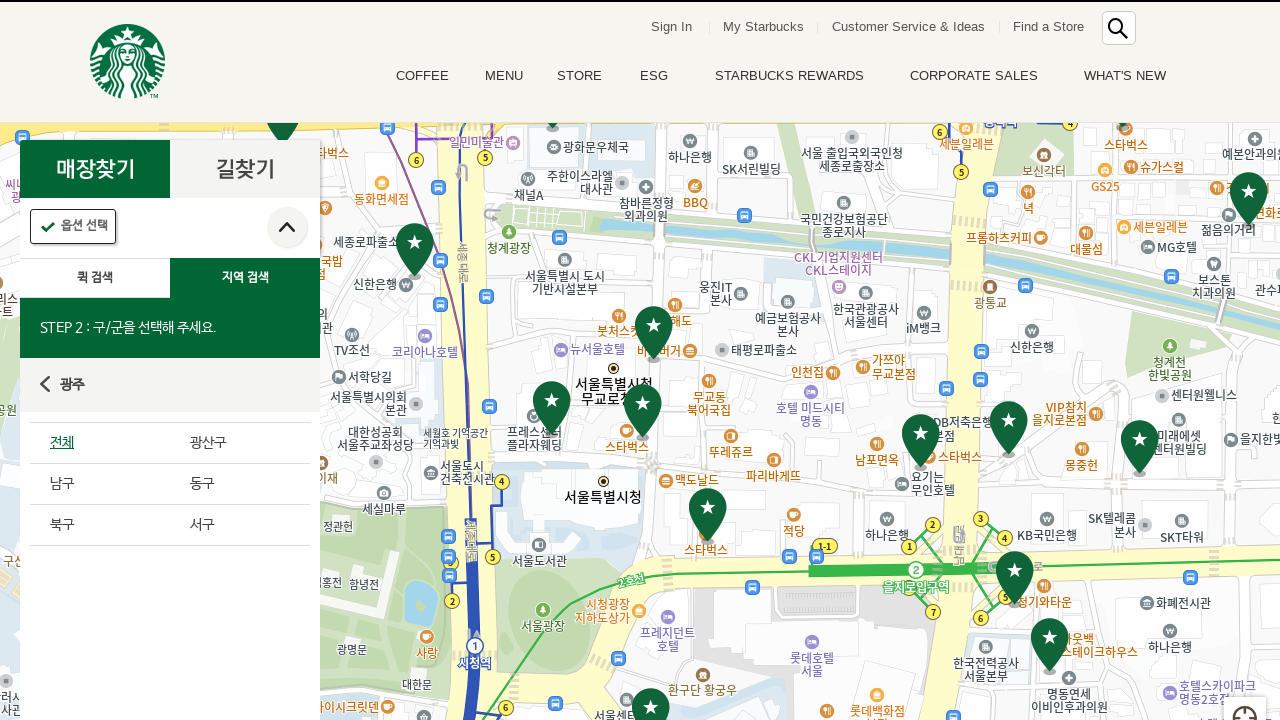

Clicked on 'All' option for districts (전체) at (100, 443) on #mCSB_2_container > ul > li:nth-child(1) > a
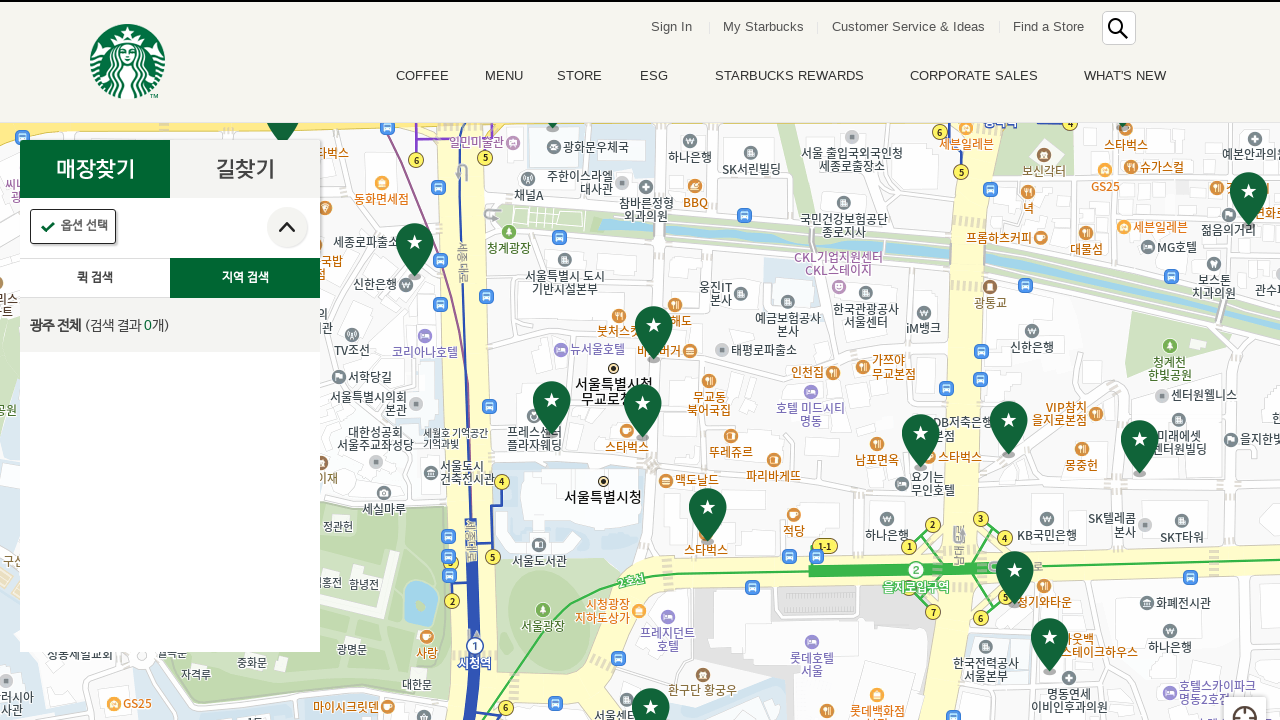

Store results loaded successfully
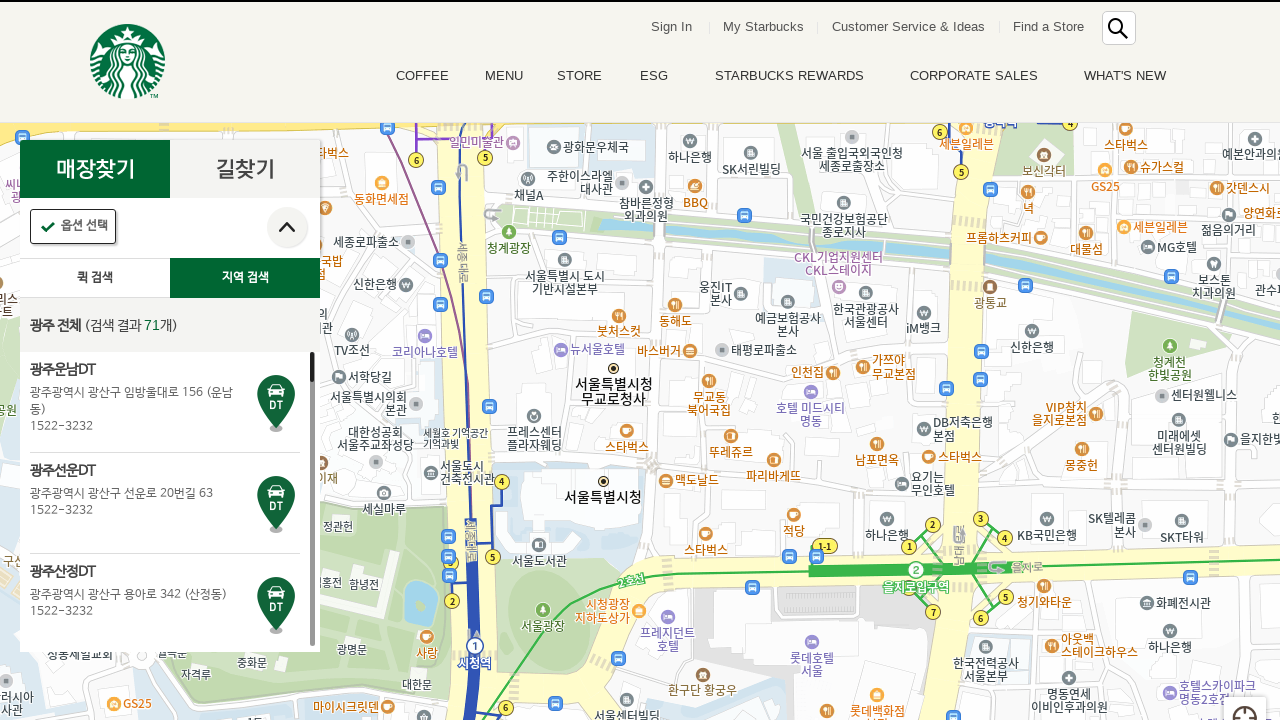

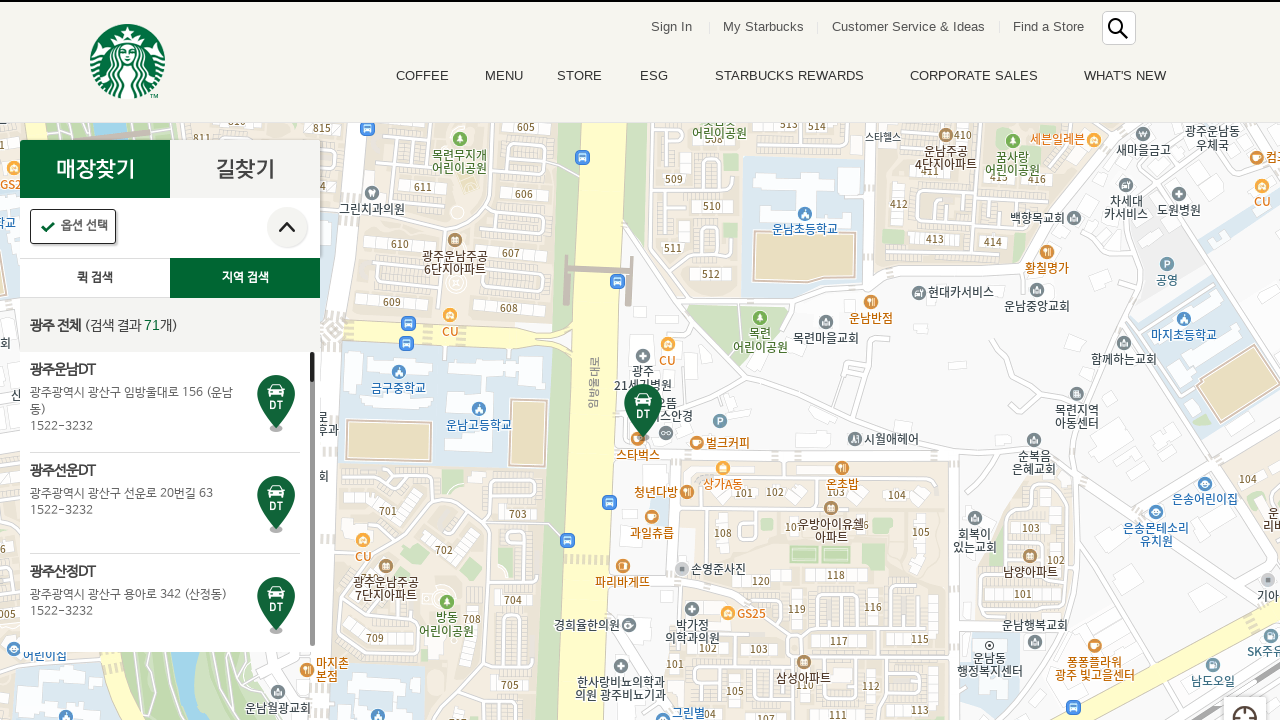